Tests dynamic loading by clicking start button and waiting for content to appear

Starting URL: https://the-internet.herokuapp.com/dynamic_loading/2

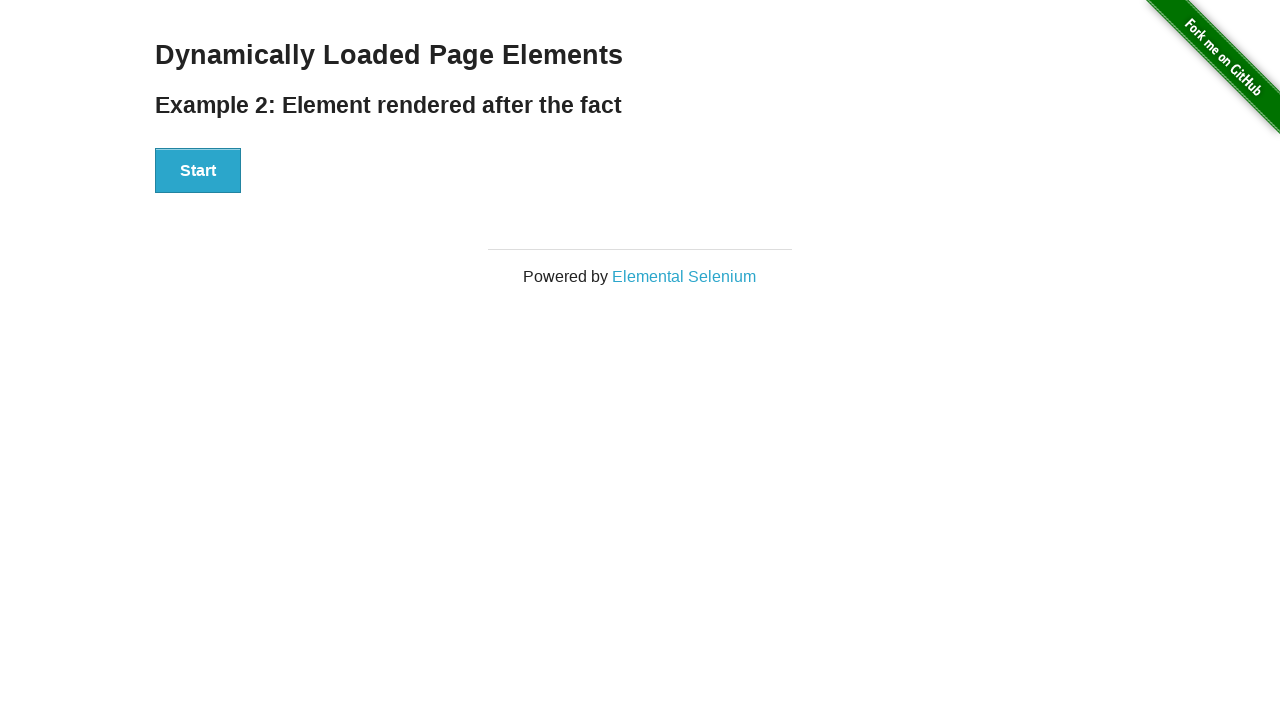

Navigated to dynamic loading page
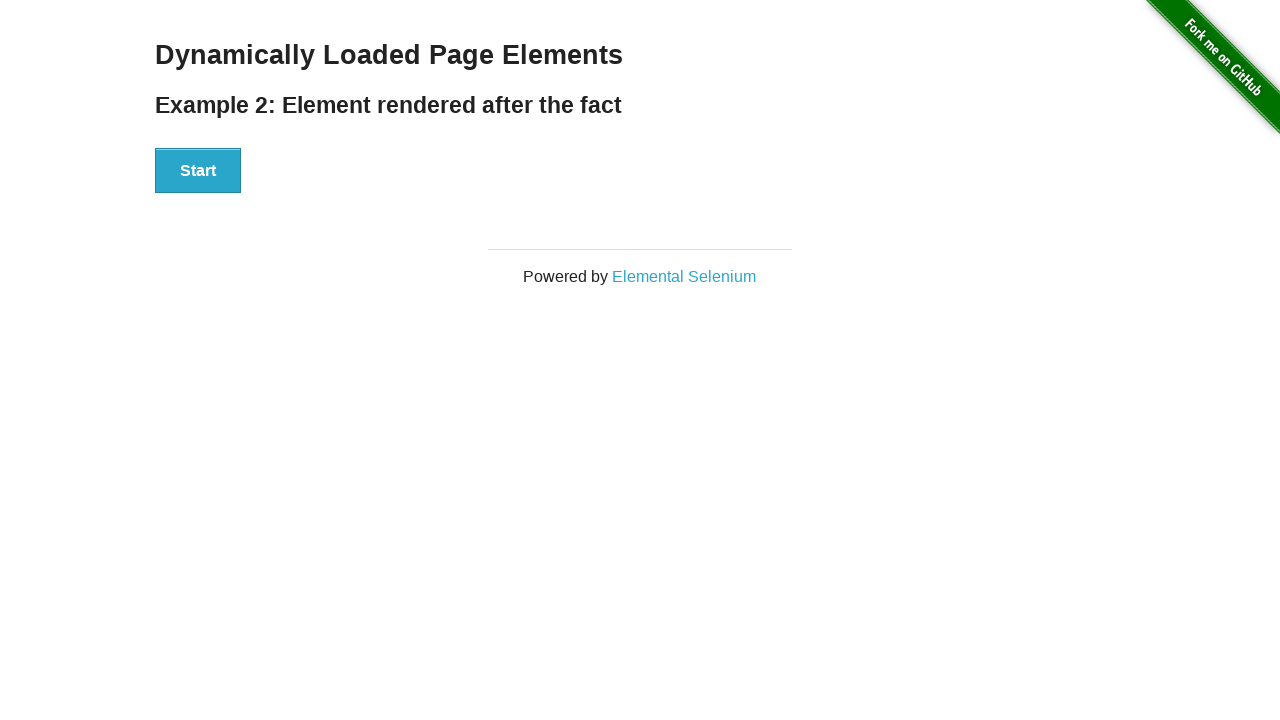

Clicked Start button to initiate dynamic loading at (198, 171) on xpath=//*[@id="start"]/button
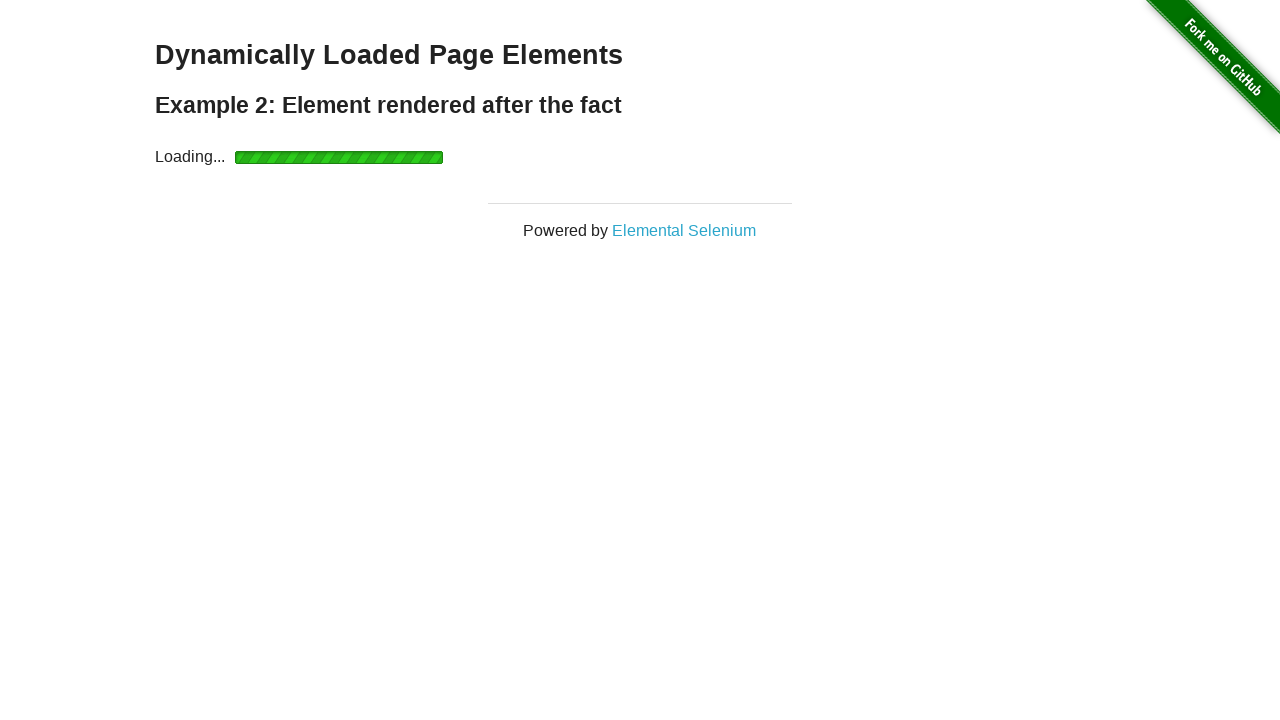

Dynamic content loaded successfully - finish message appeared
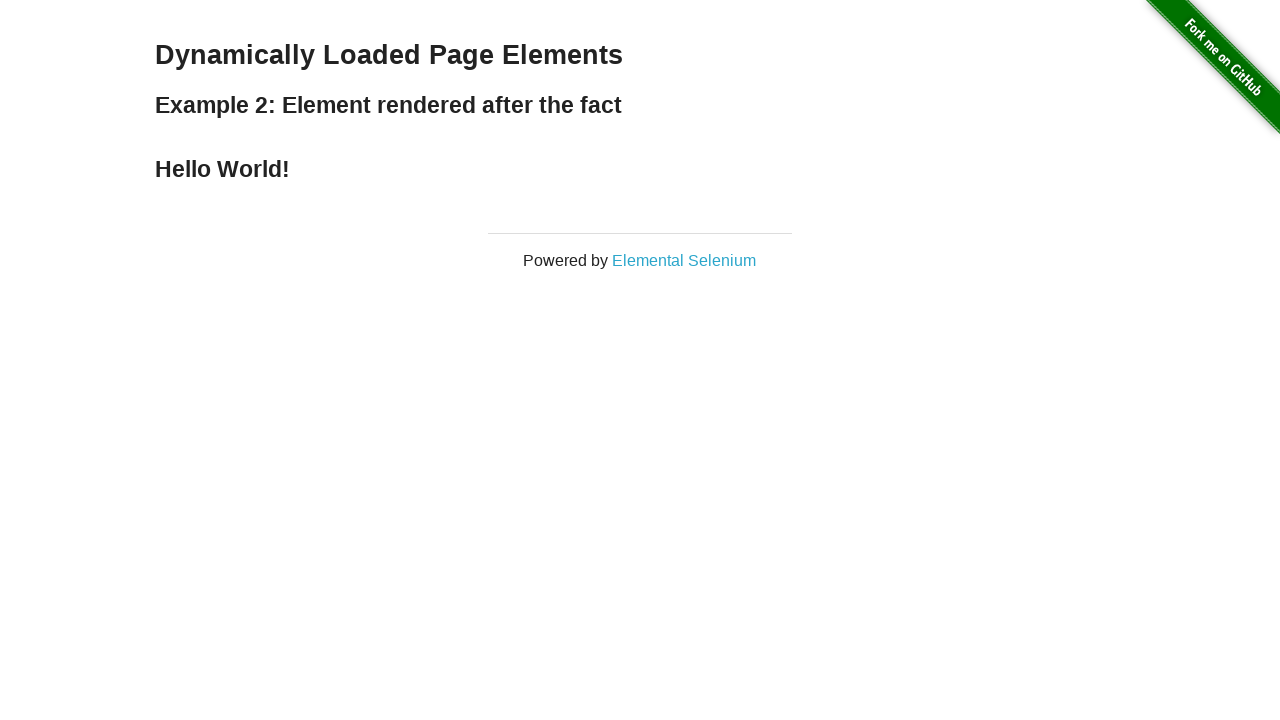

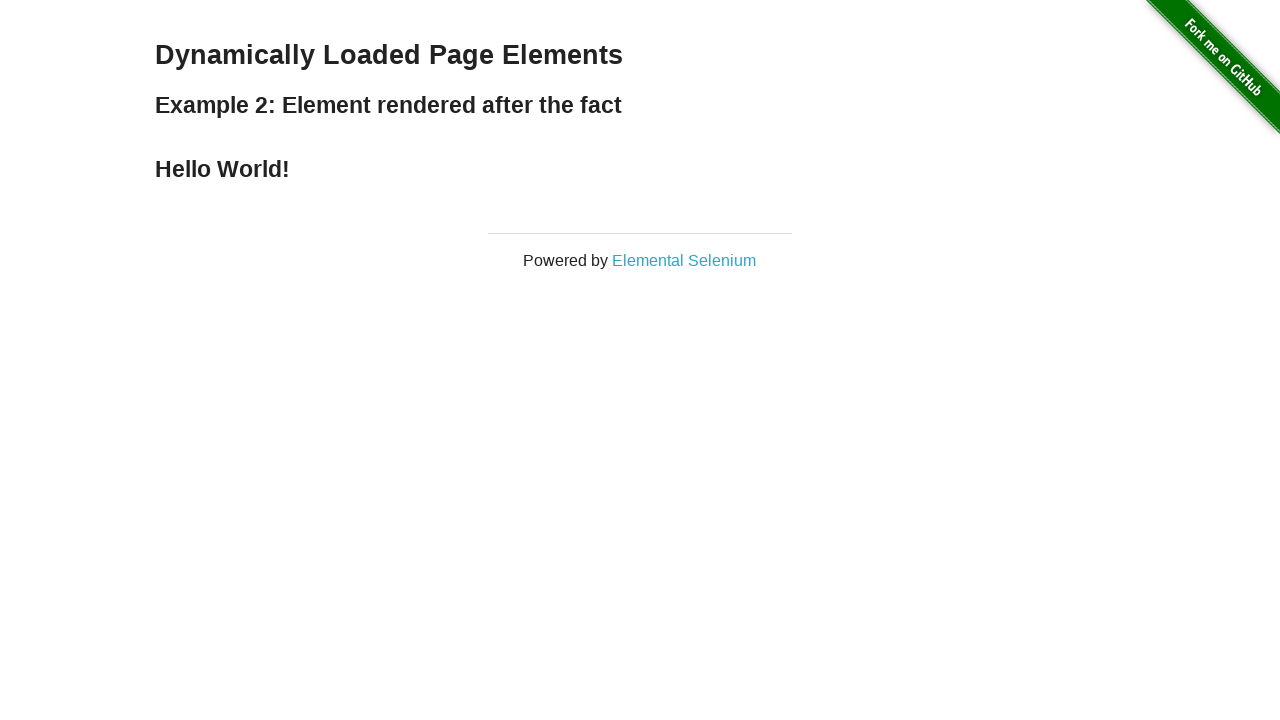